Tests the Fast.com internet speed test page by navigating to it and waiting for the speed test to complete and display results.

Starting URL: https://fast.com/

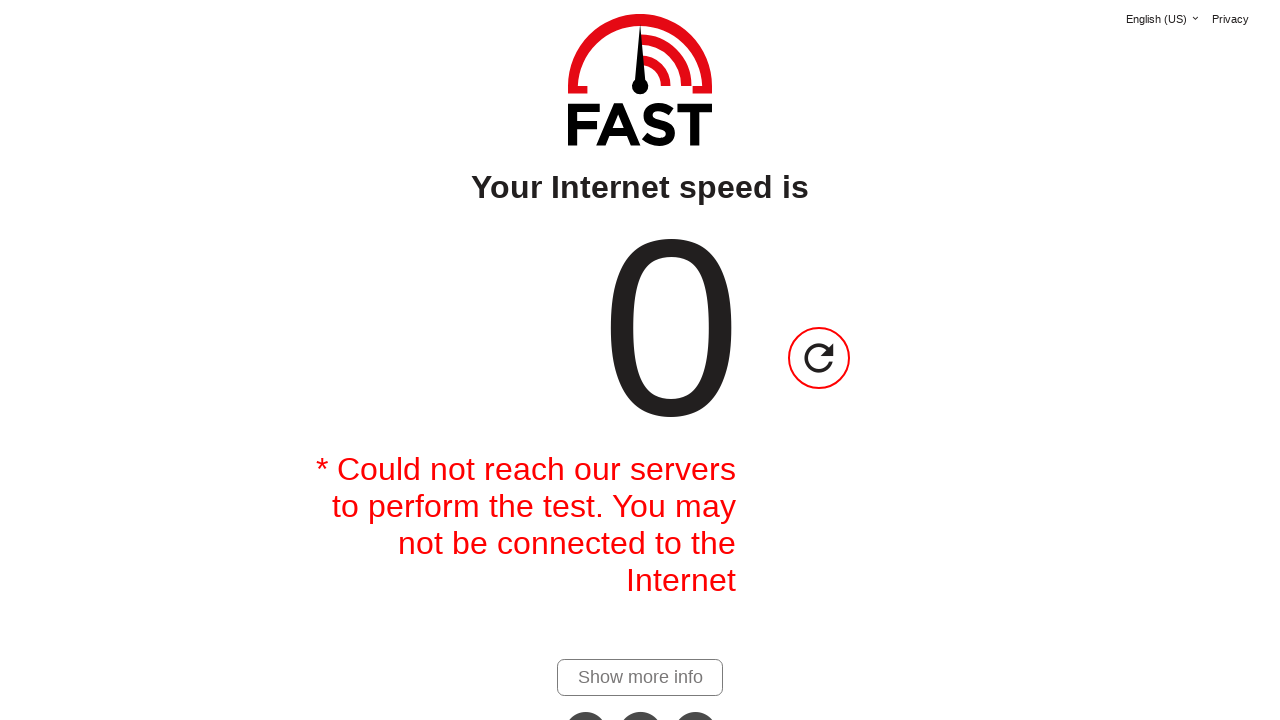

Navigated to Fast.com internet speed test page
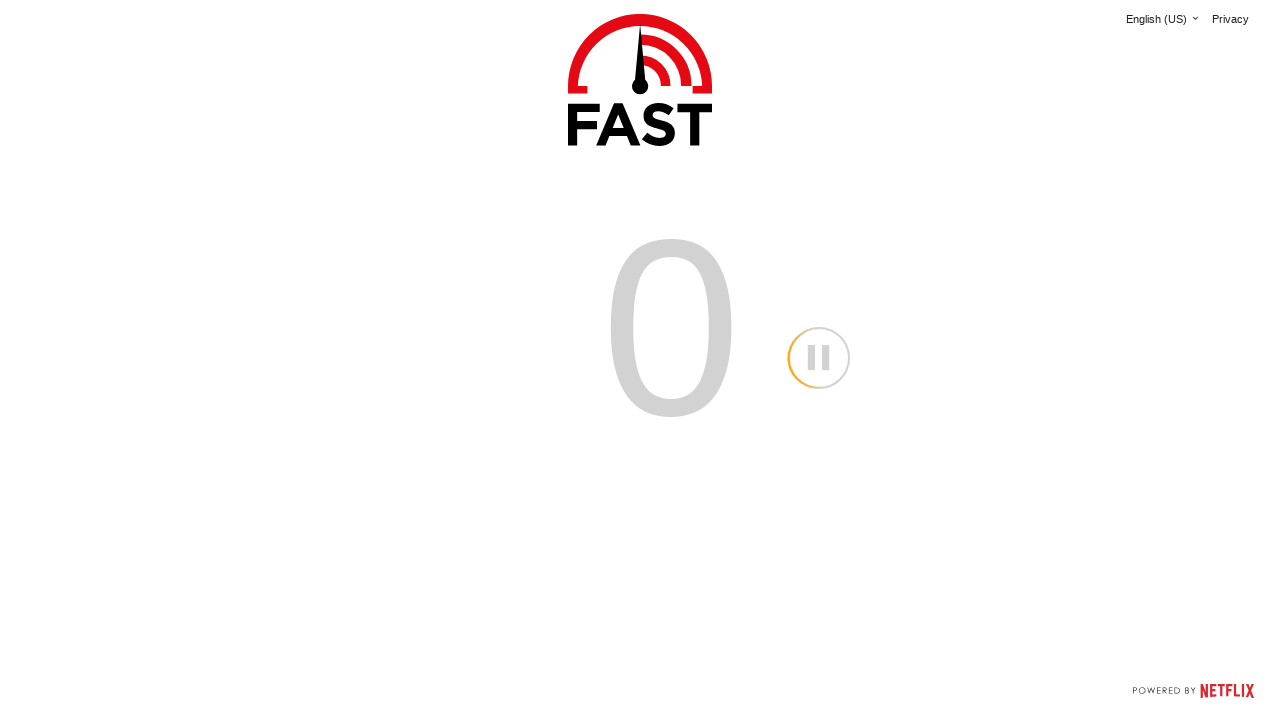

Speed value element became visible after speed test started
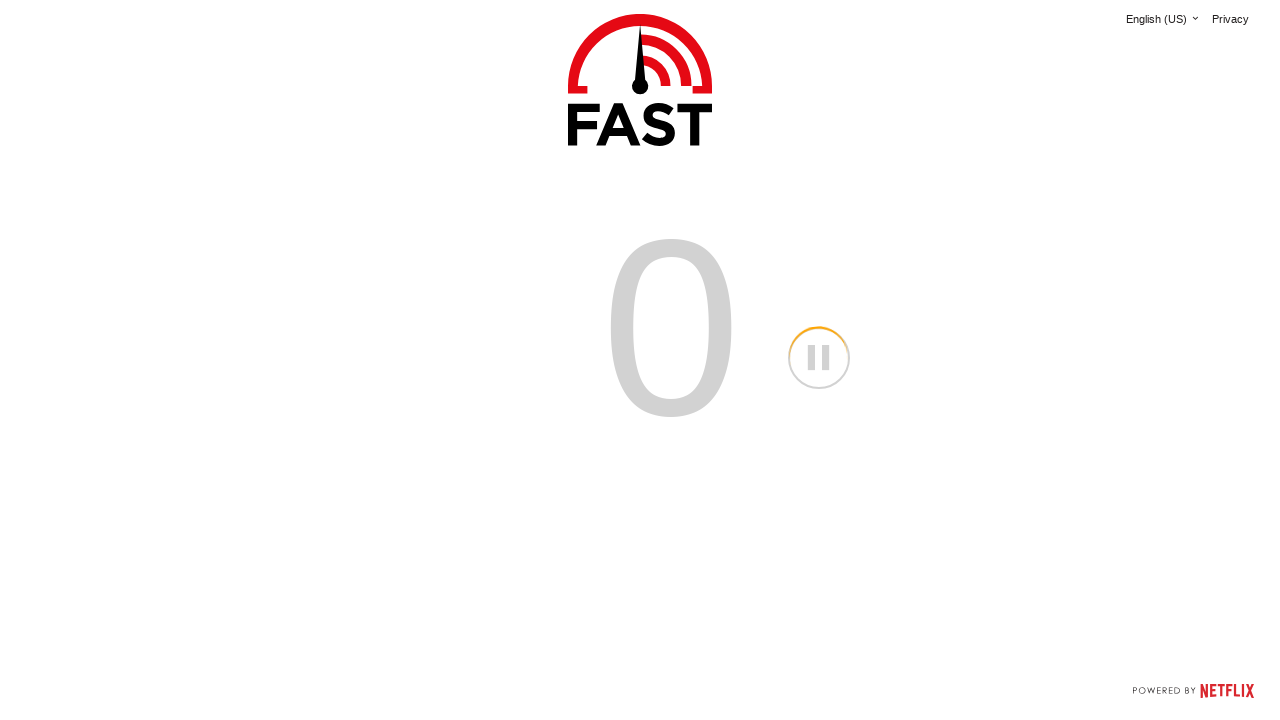

Waited 10 seconds for speed test to complete
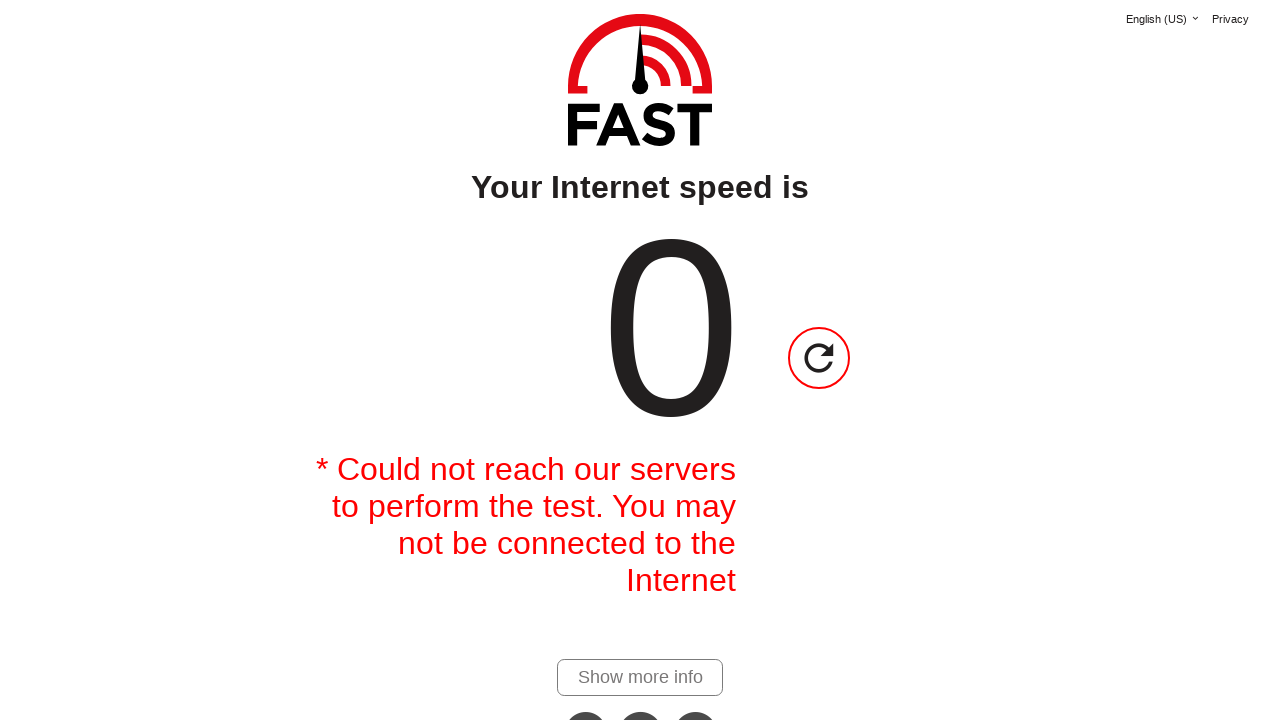

Confirmed speed value is displayed on the page
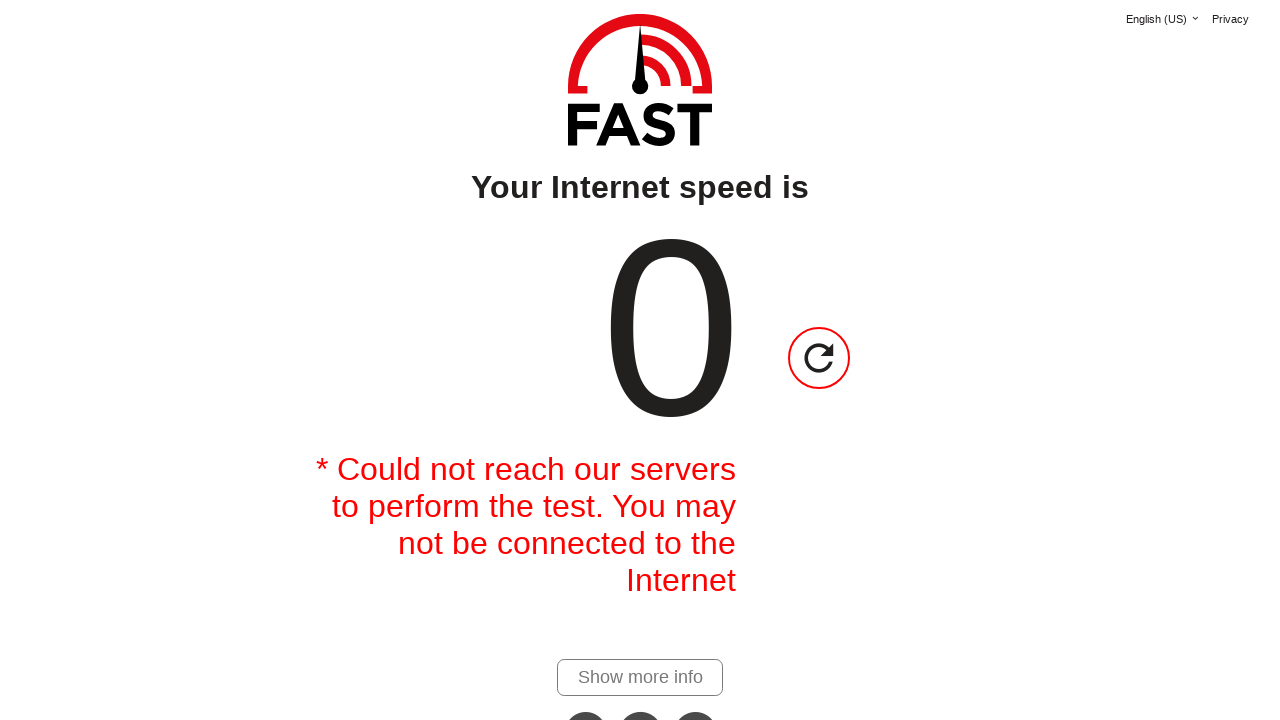

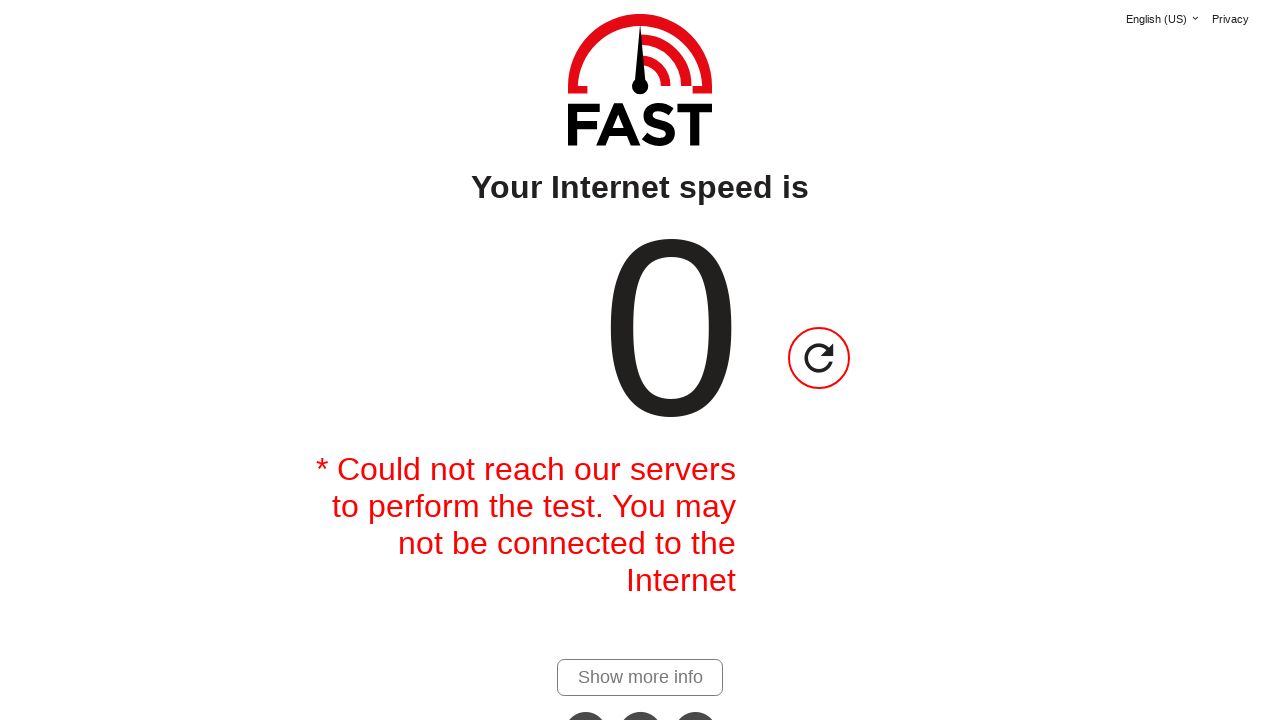